Tests slider functionality by dragging the slider element to approximately 80% of its width and verifying the value is within expected range

Starting URL: https://demoqa.com/slider

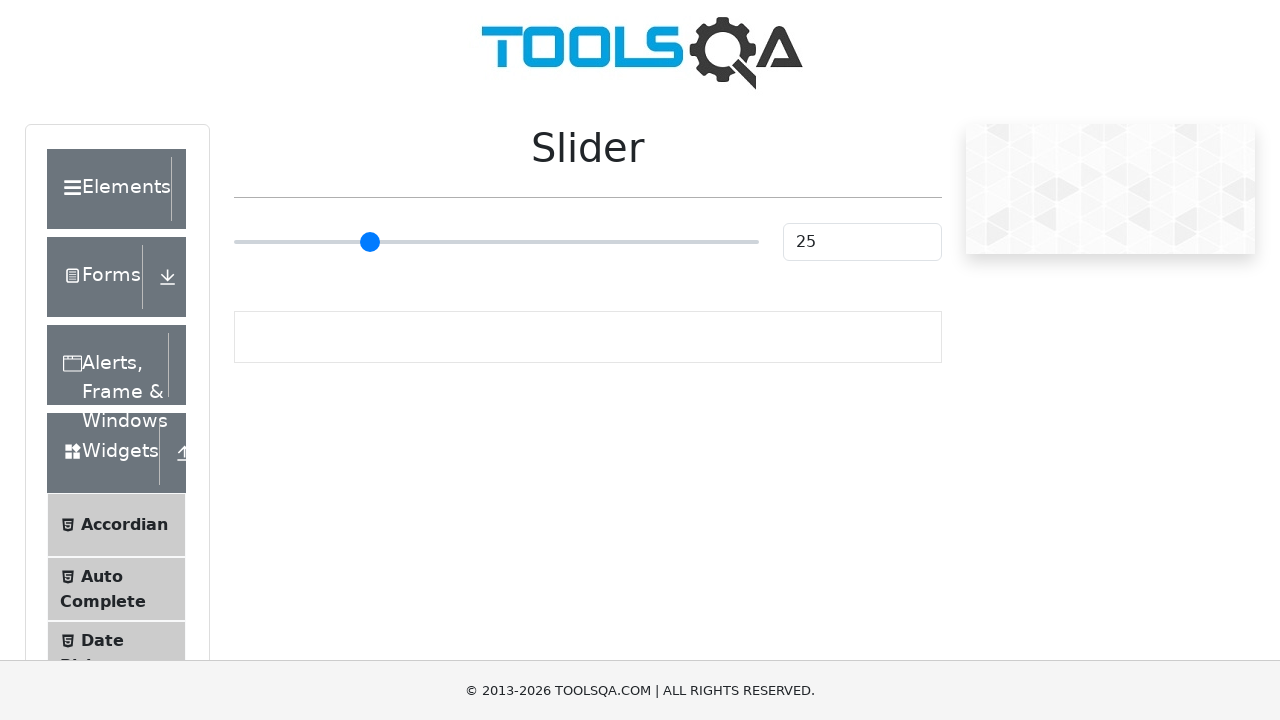

Located the slider element
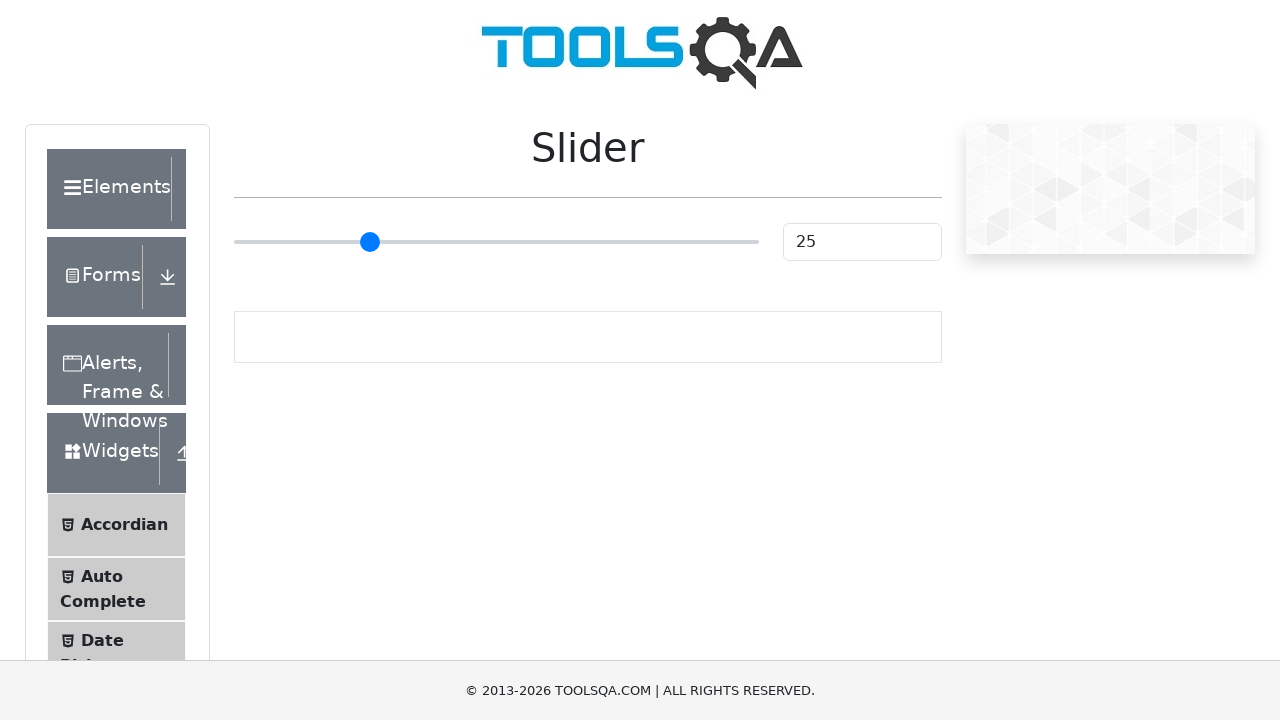

Retrieved slider bounding box dimensions
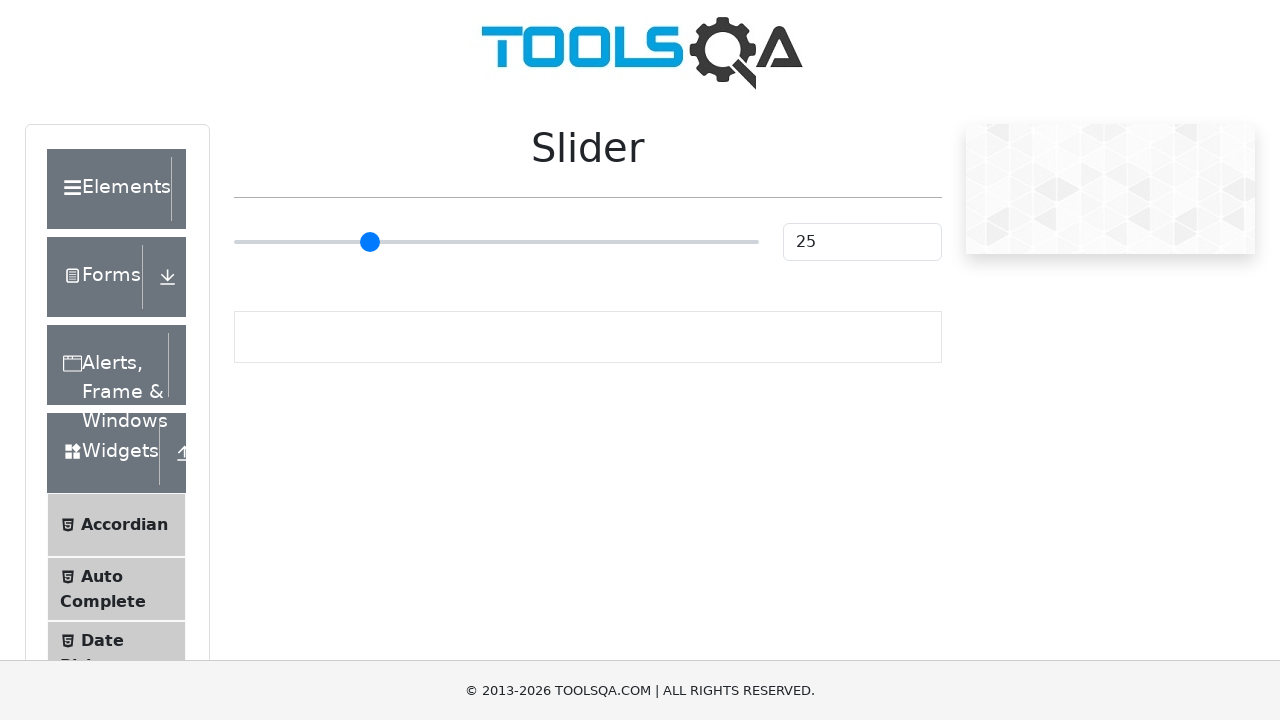

Extracted slider width: 524.78125px
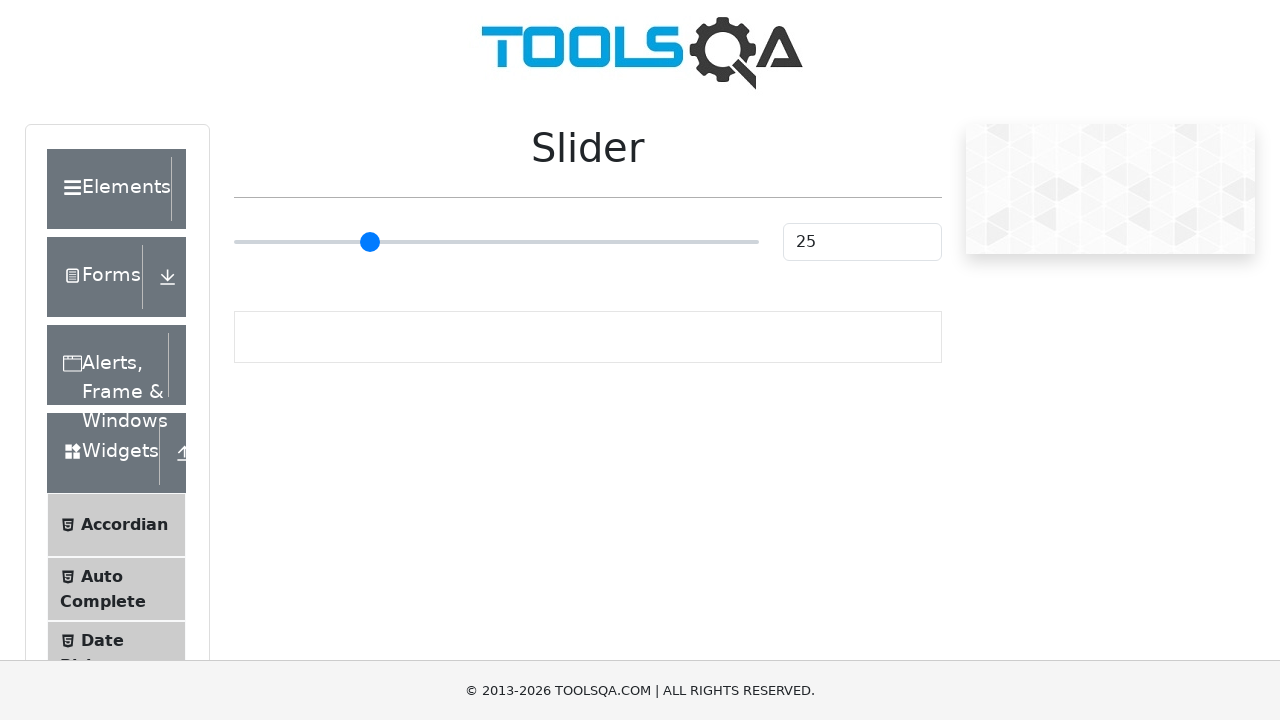

Calculated target position at 80% width: 419.82500000000005px
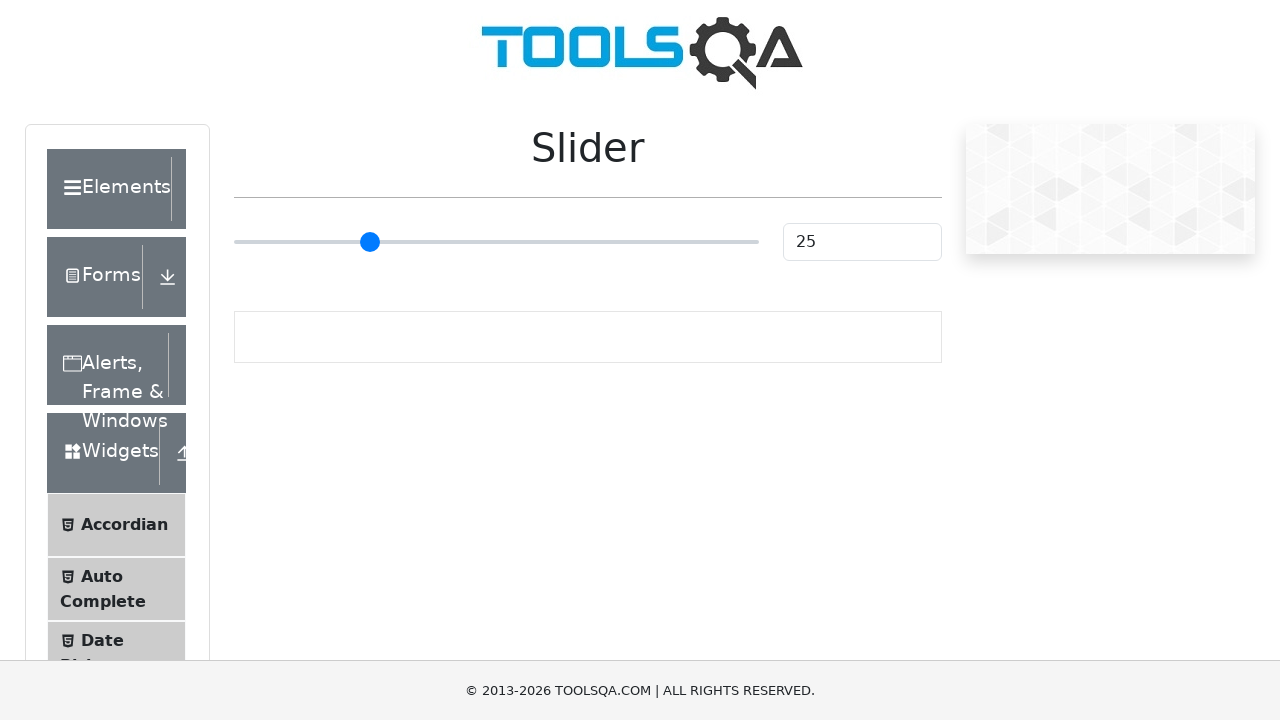

Dragged slider to 80% position at (654, 223)
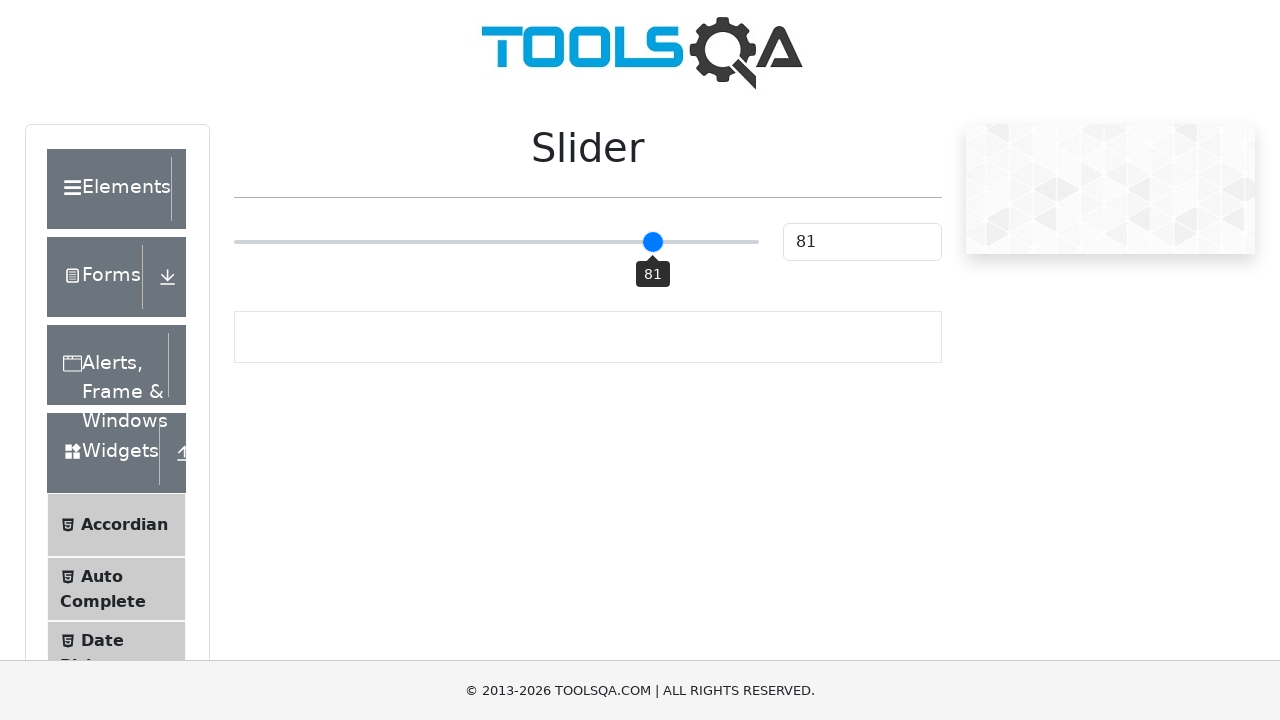

Retrieved slider value: 81
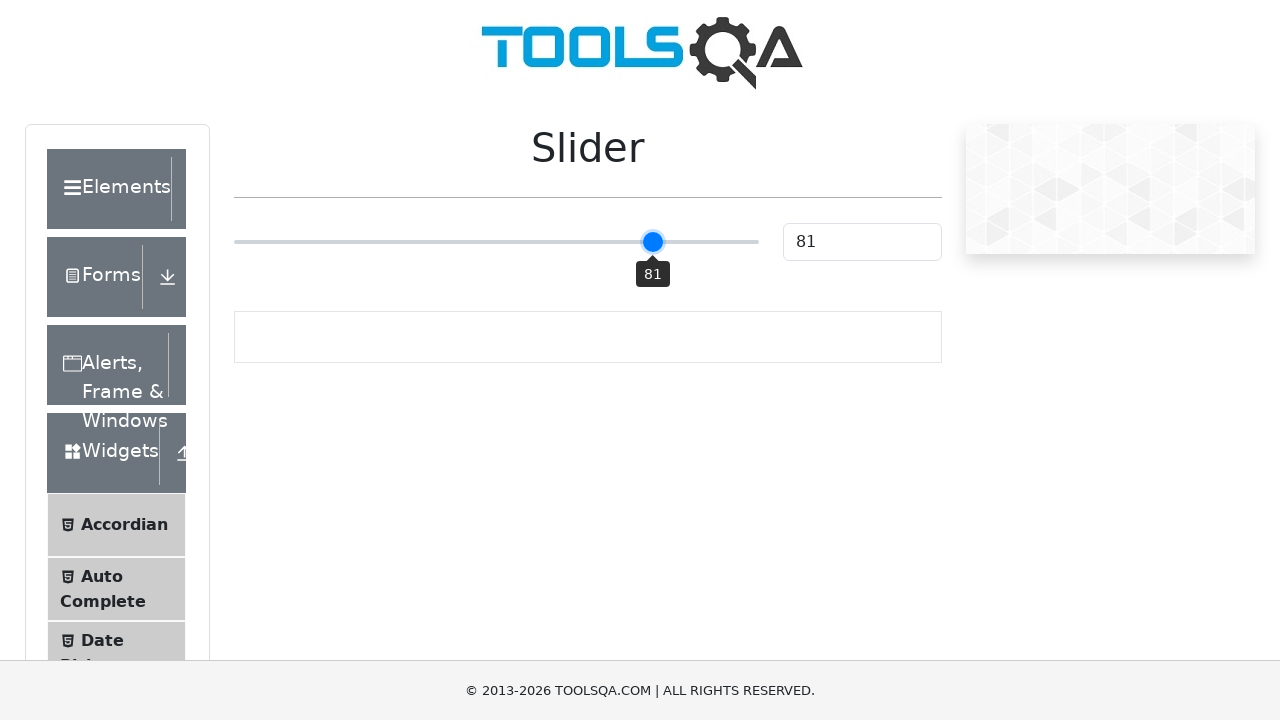

Verified slider value 81 is within expected range 70-99
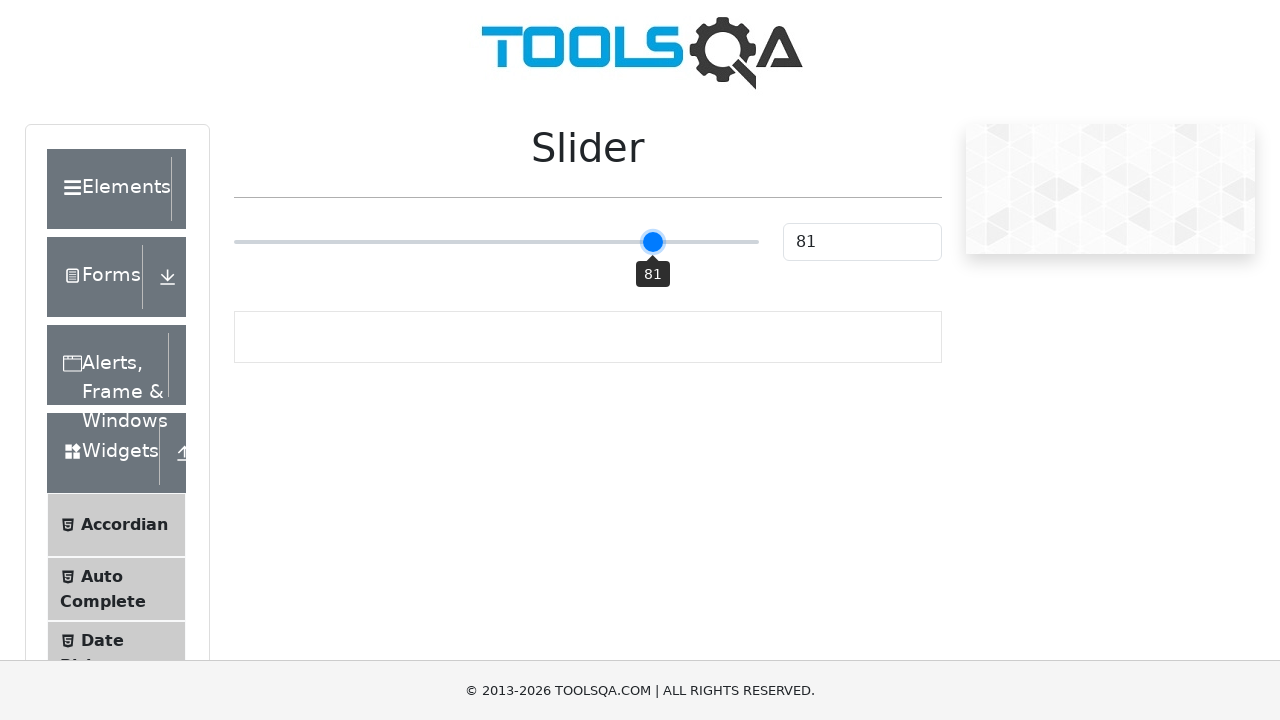

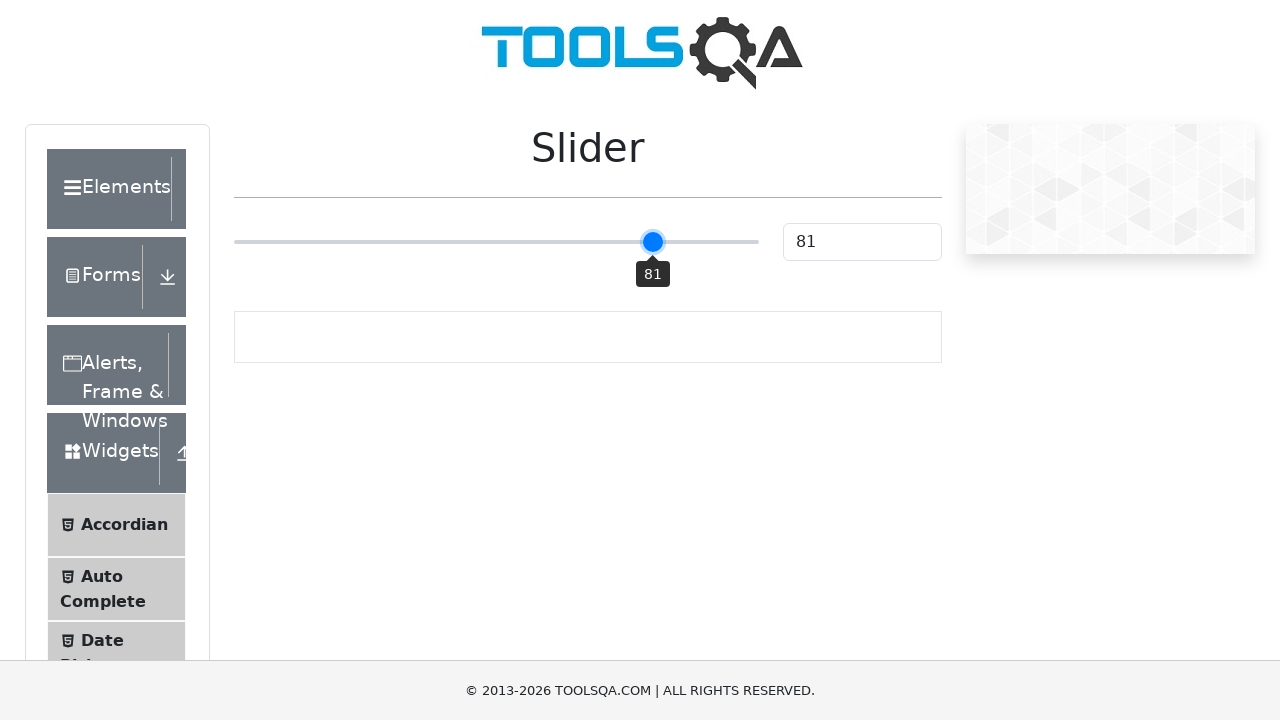